Tests a practice registration form by filling out all fields including name, email, gender, phone number, date of birth, subjects, hobbies, address, state and city, then submits and verifies the confirmation modal.

Starting URL: https://demoqa.com/automation-practice-form

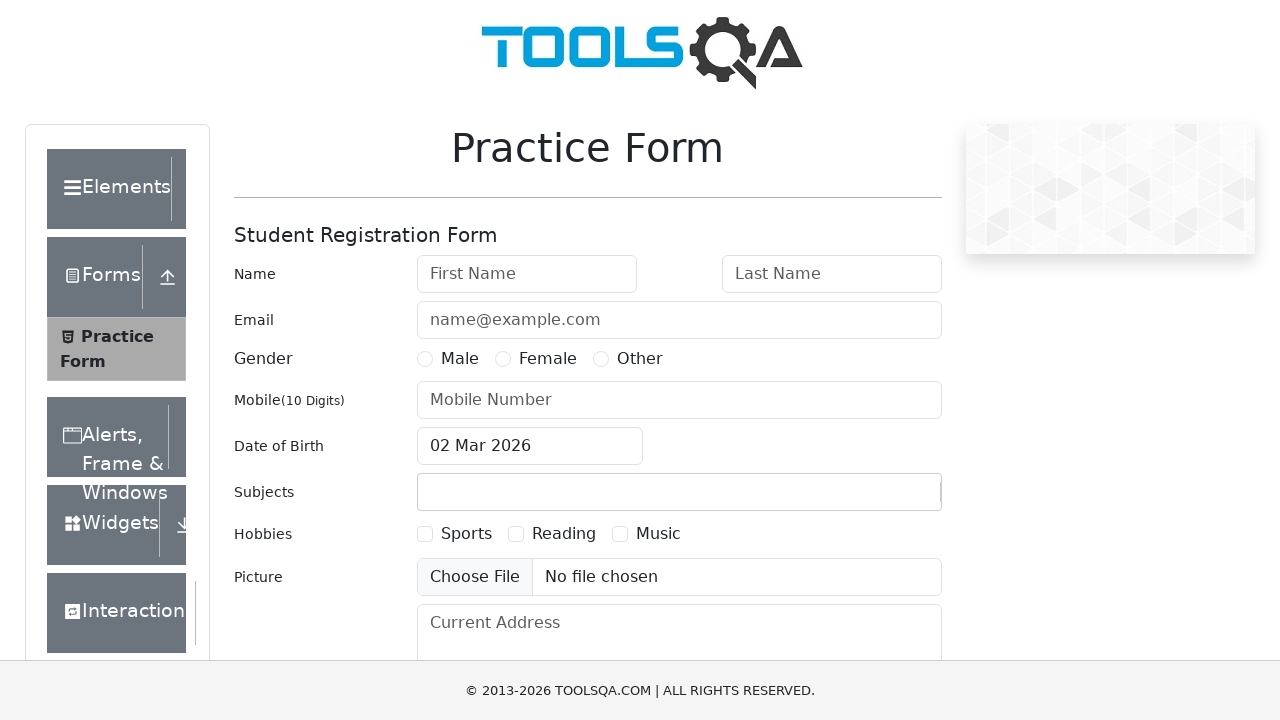

Filled first name field with 'Daniil' on input#firstName
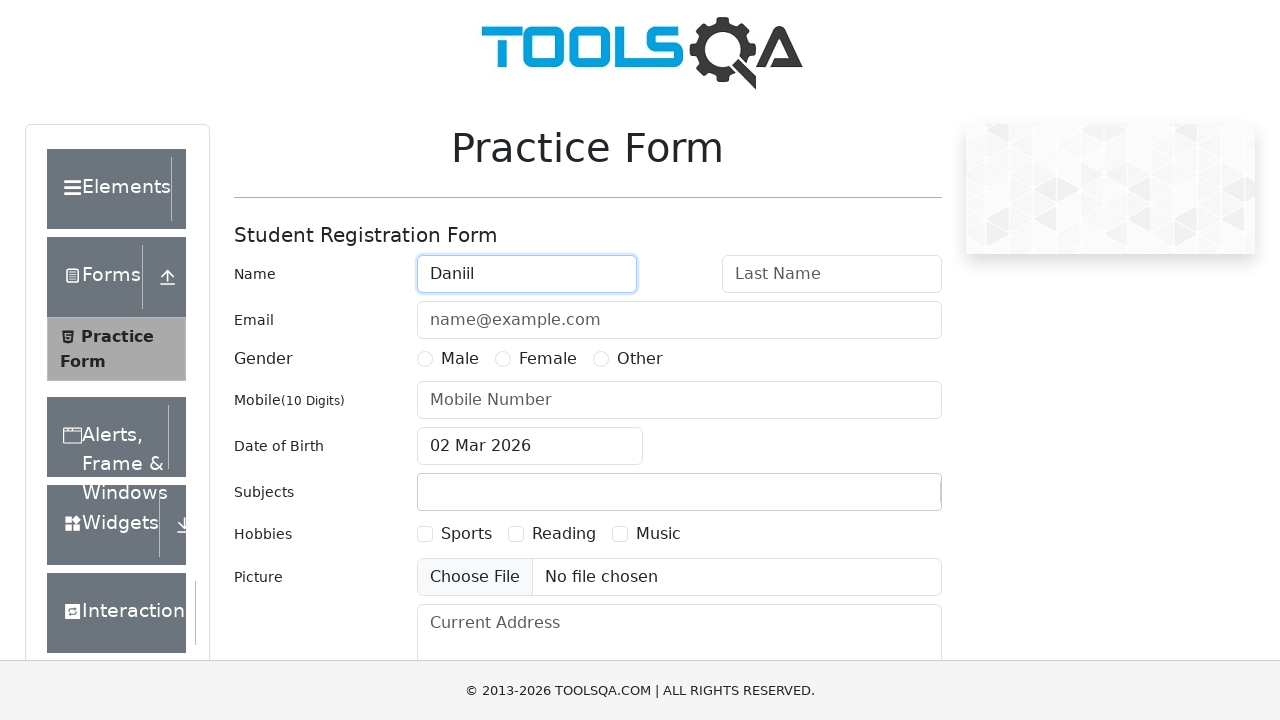

Filled last name field with 'Shamin' on input#lastName
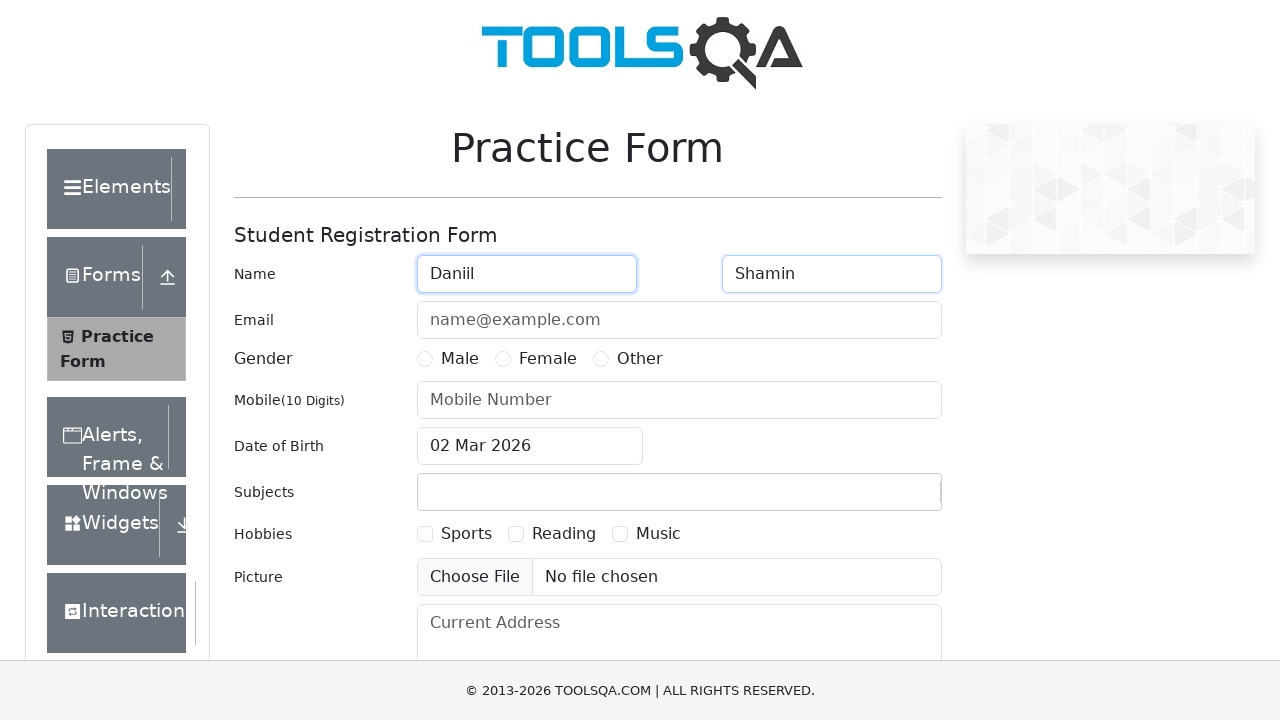

Filled email field with 'shamin@yandex.ru' on input#userEmail
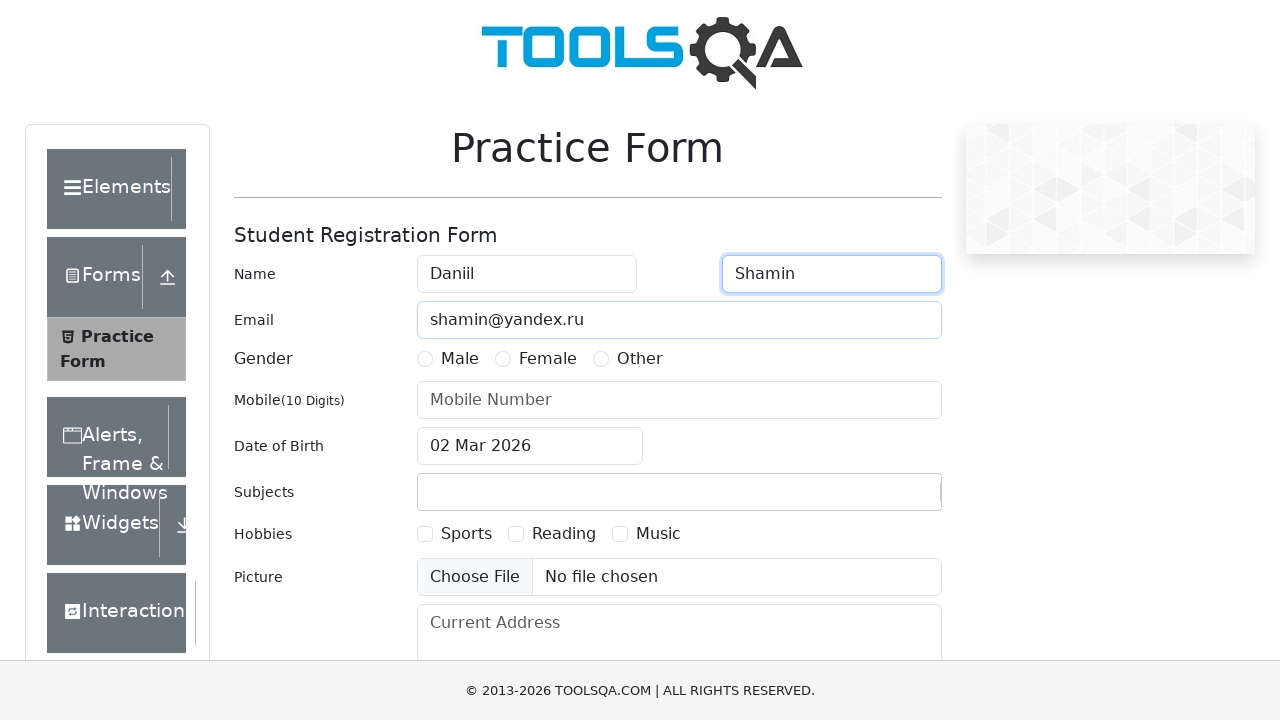

Selected Male gender option at (460, 359) on label[for='gender-radio-1']
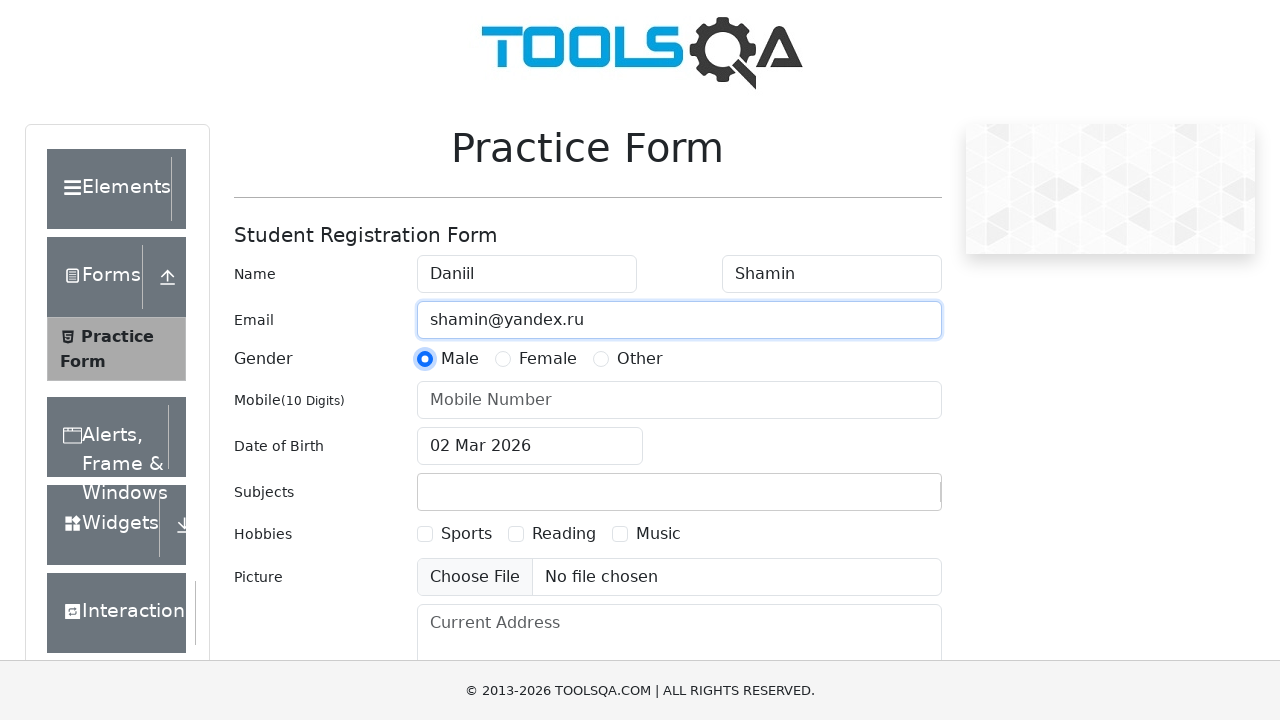

Filled mobile number field with '1234567891' on input#userNumber
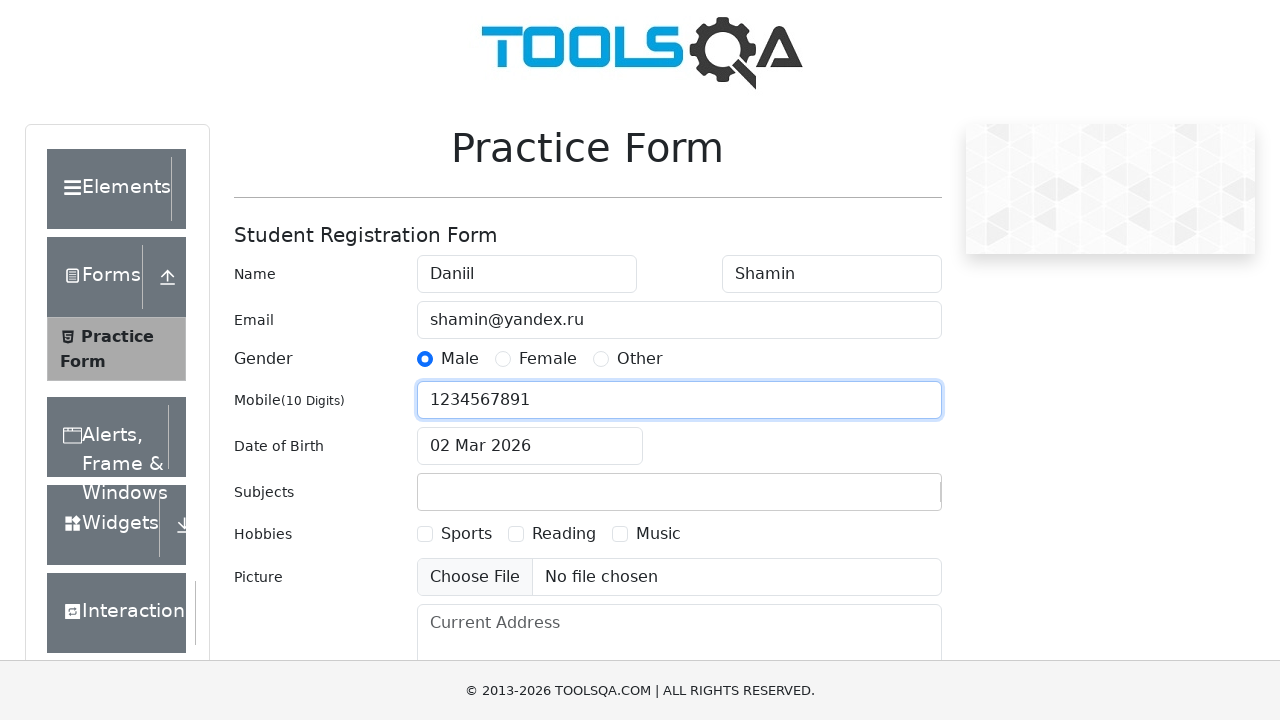

Clicked date of birth input to open date picker at (530, 446) on input#dateOfBirthInput
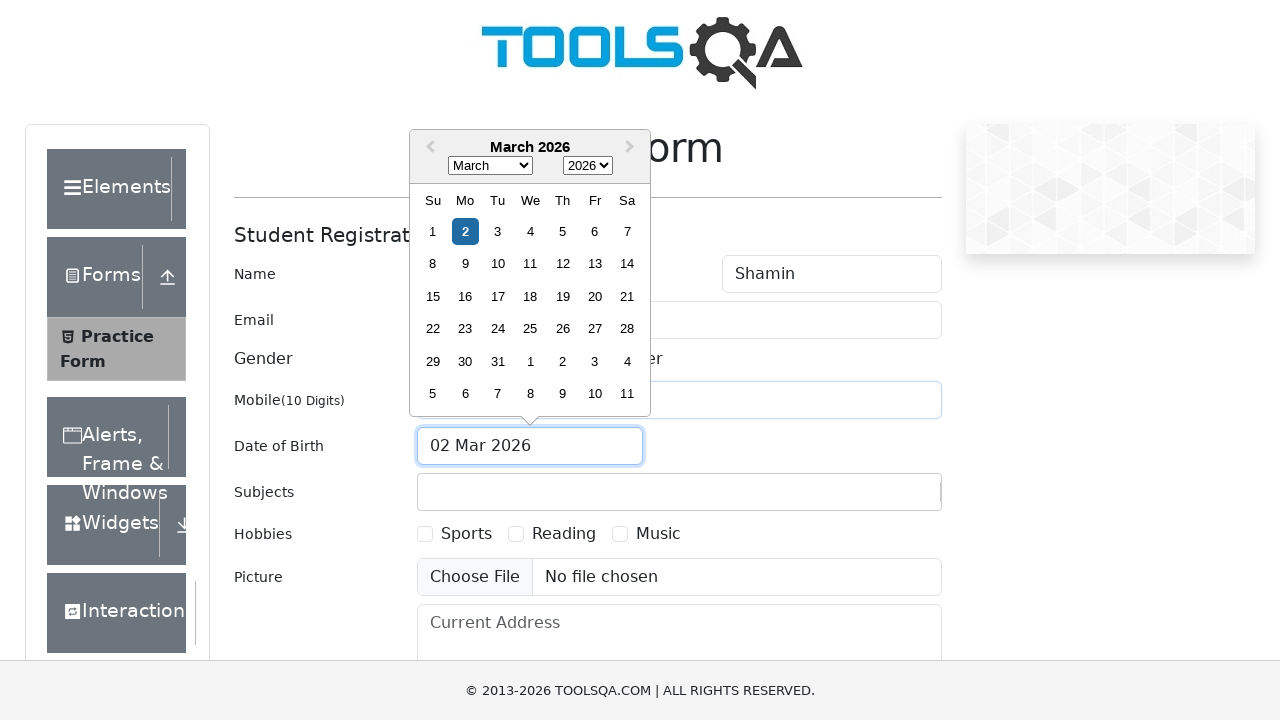

Selected April from month dropdown on select.react-datepicker__month-select
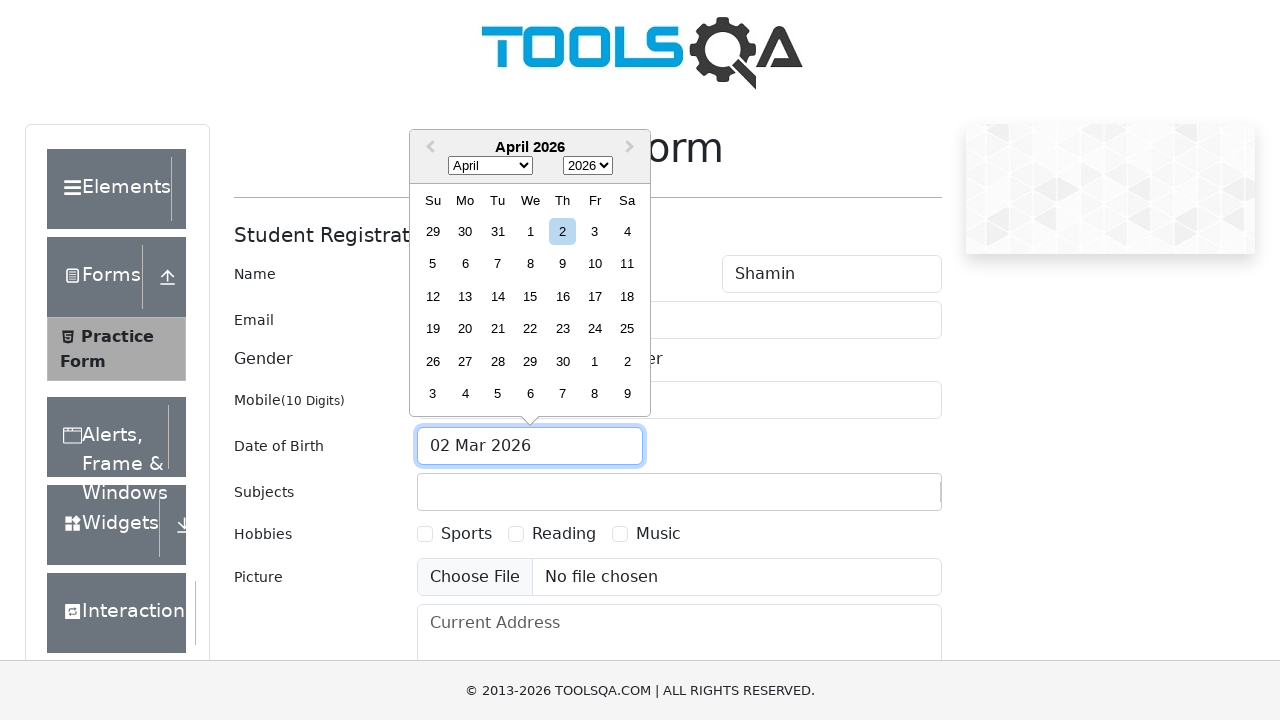

Selected 1998 from year dropdown on select.react-datepicker__year-select
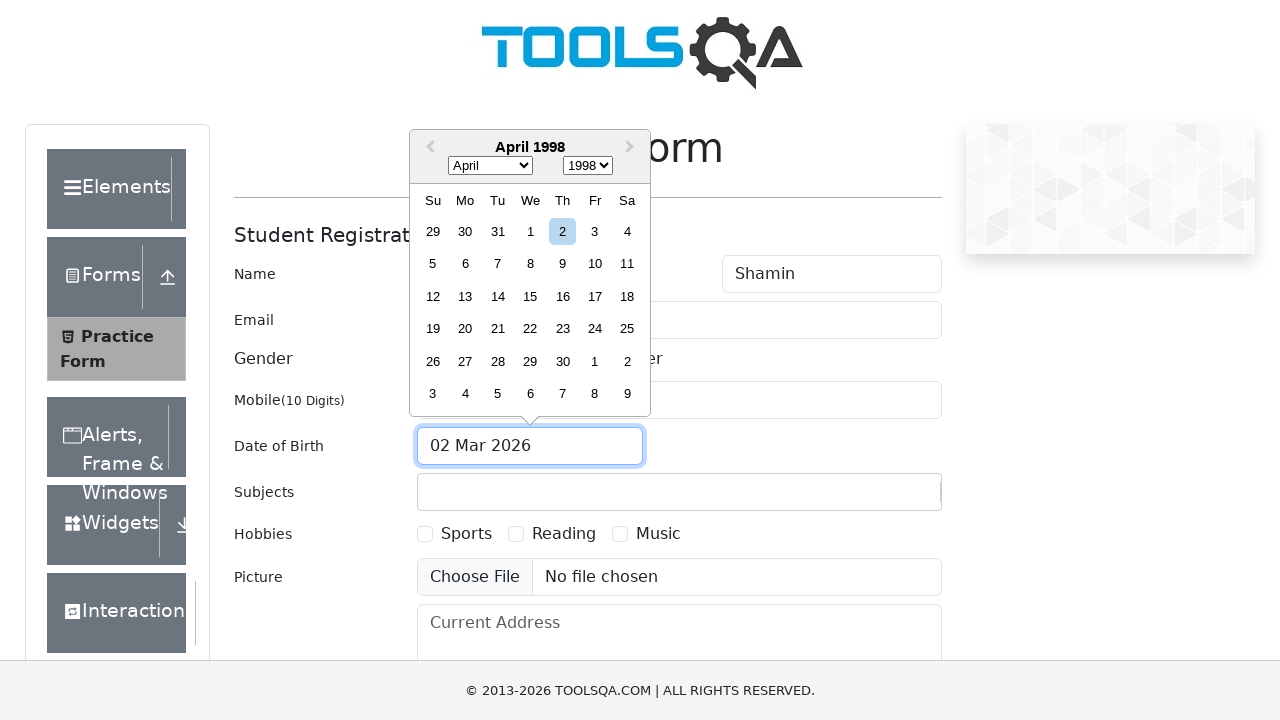

Selected day 29 from date picker at (433, 231) on div.react-datepicker__day--029
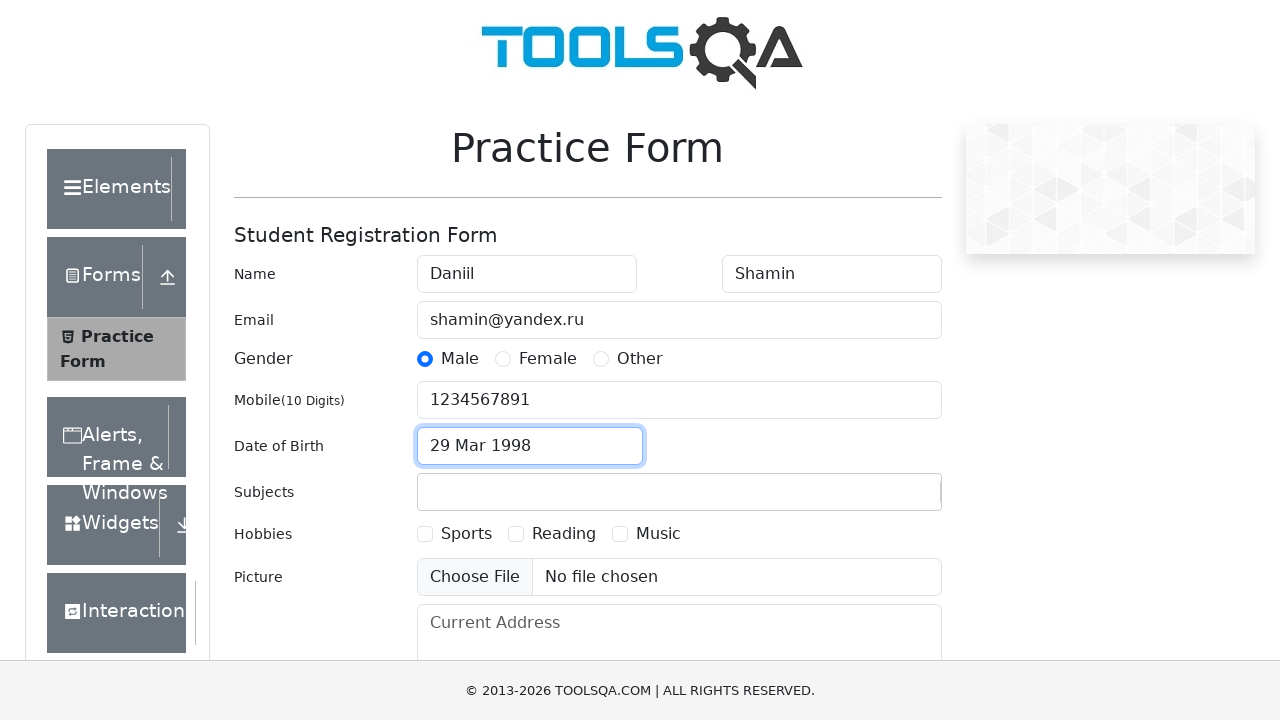

Clicked subjects input field at (430, 492) on #subjectsInput
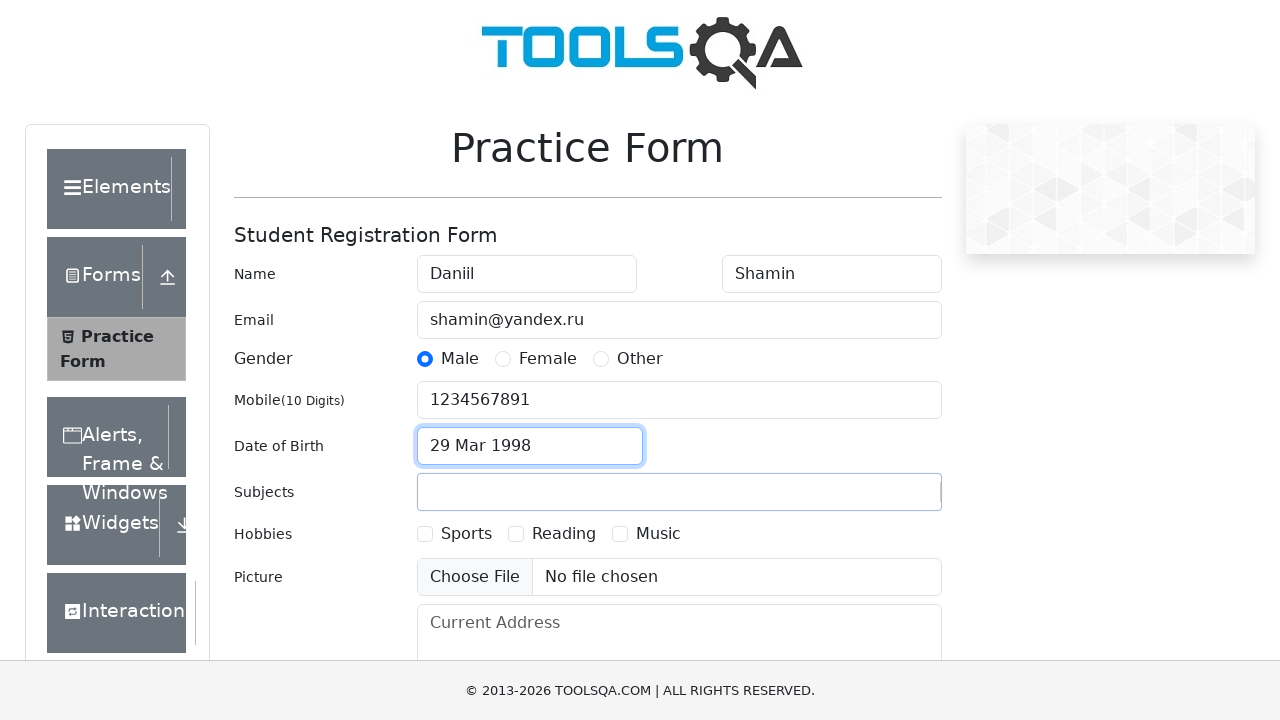

Filled subjects field with 'English' on #subjectsInput
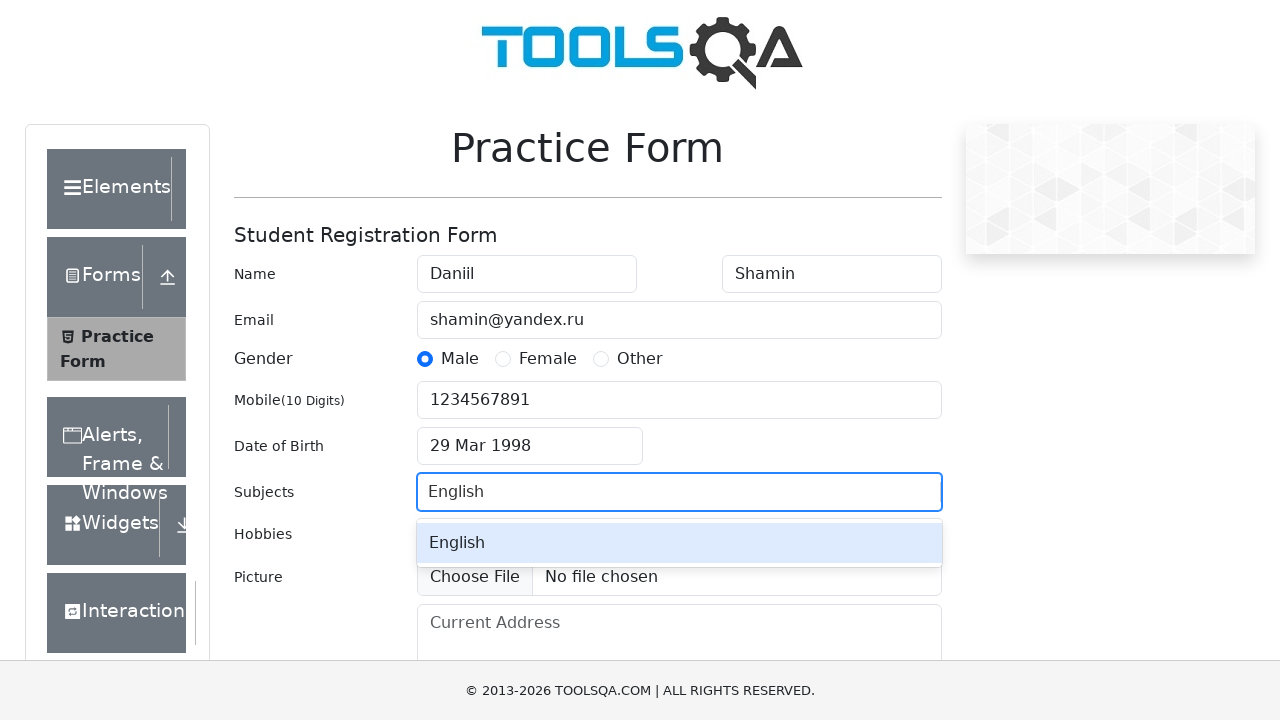

Pressed Enter to confirm subject selection
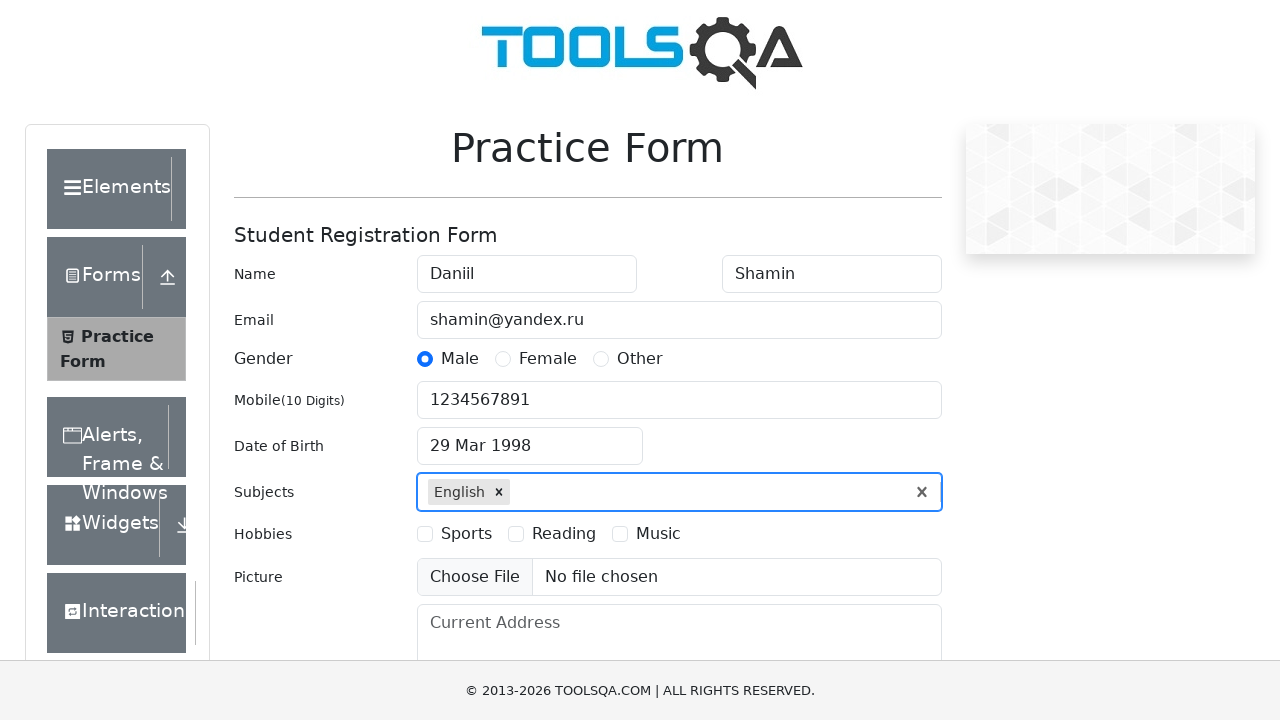

Selected Music hobby checkbox at (658, 534) on label:has-text('Music')
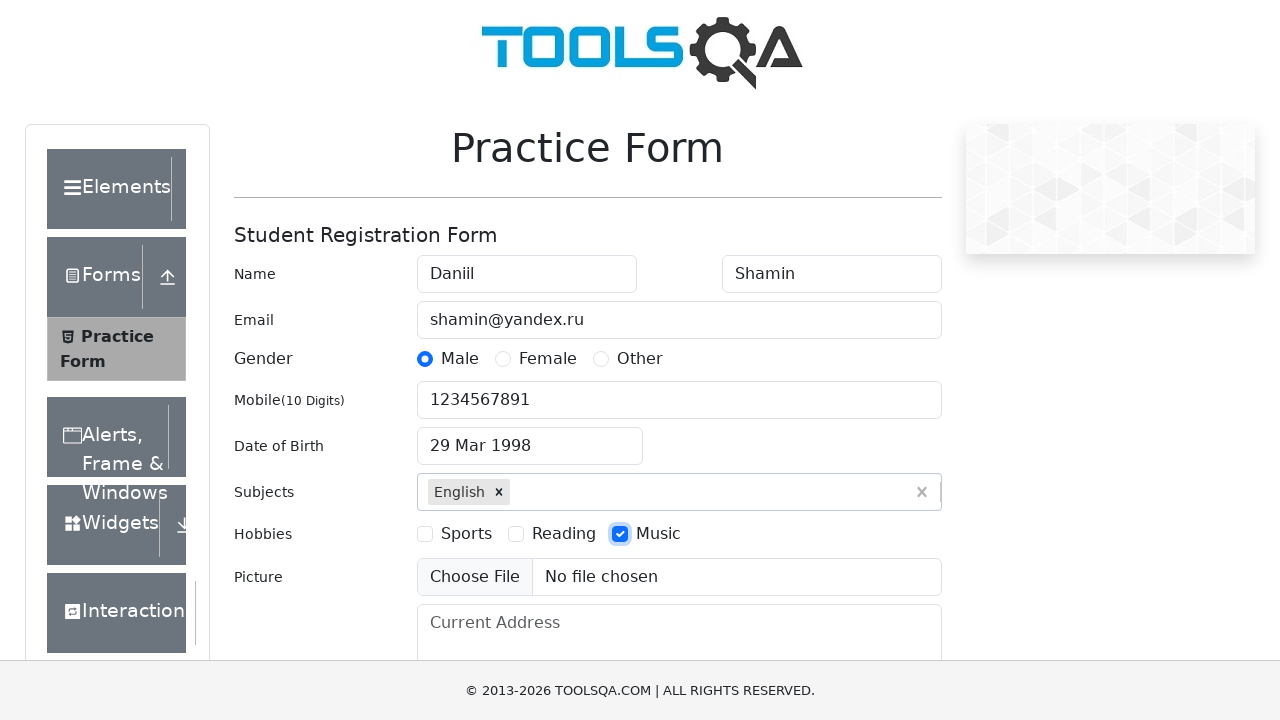

Filled current address field with 'I am from Russia' on textarea[placeholder='Current Address']
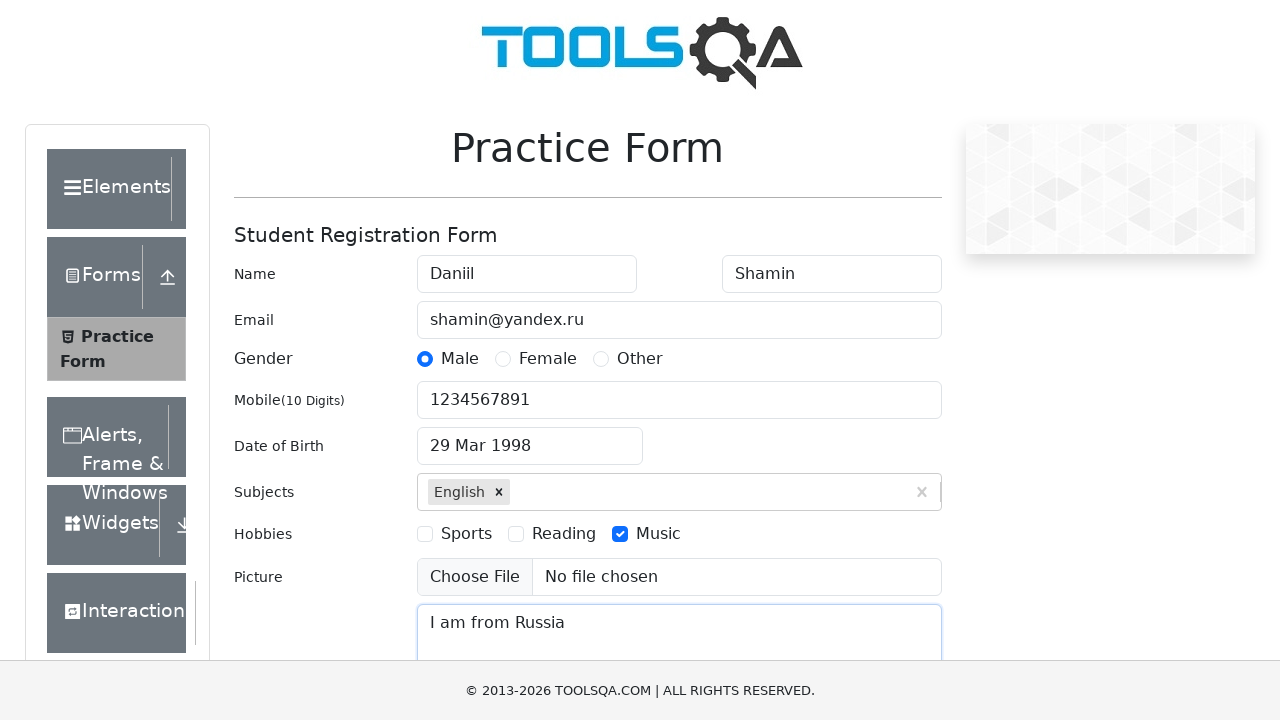

Clicked state dropdown to open it at (527, 437) on #state
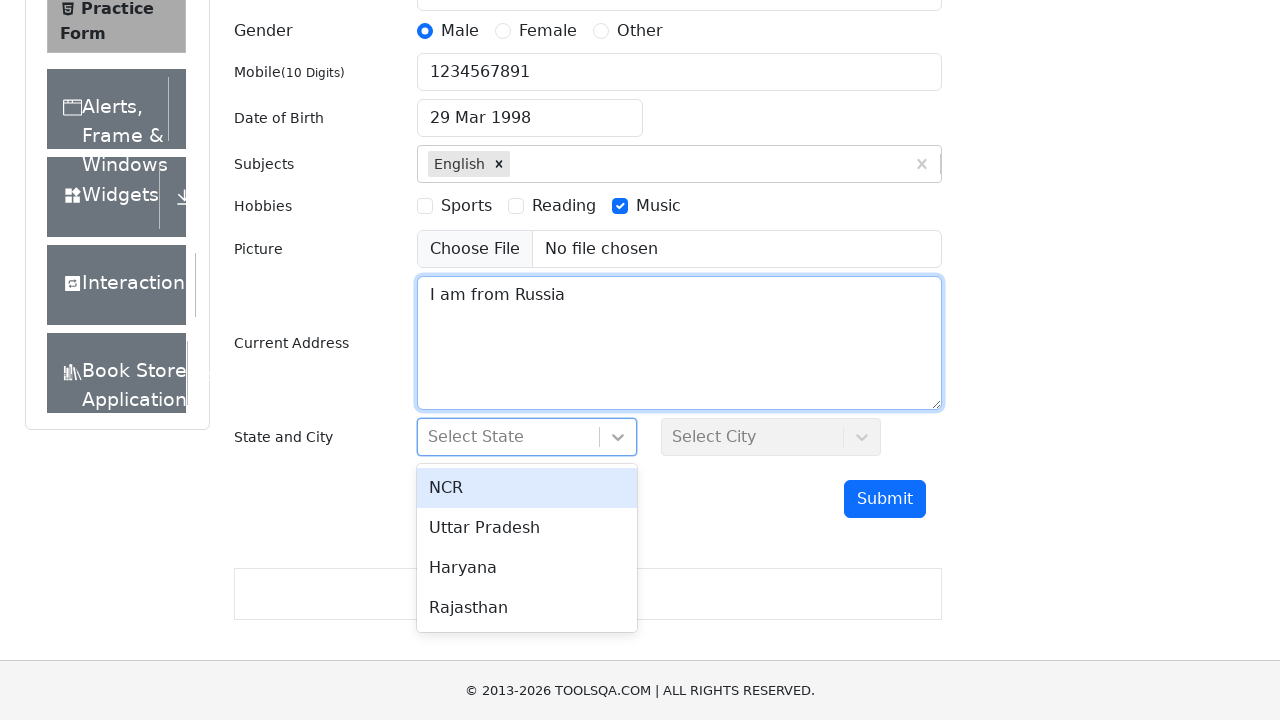

Typed 'NCR' in state search field on input#react-select-3-input
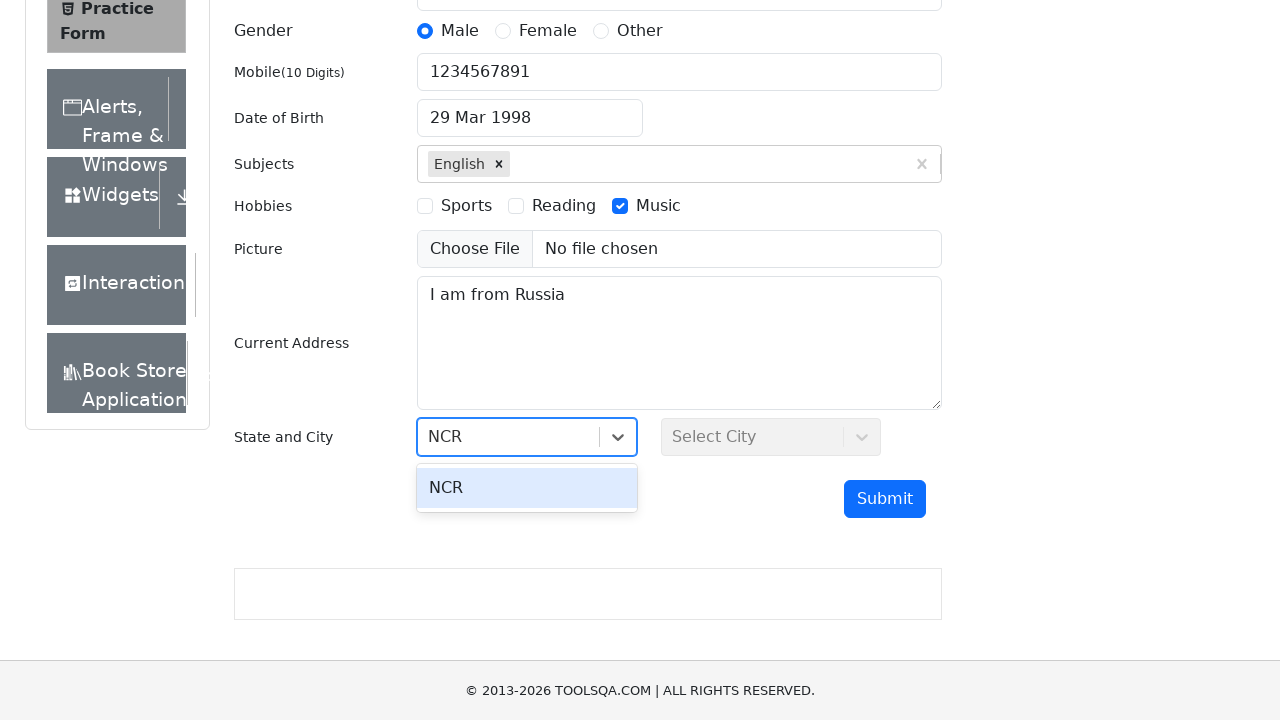

Pressed Enter to select NCR state
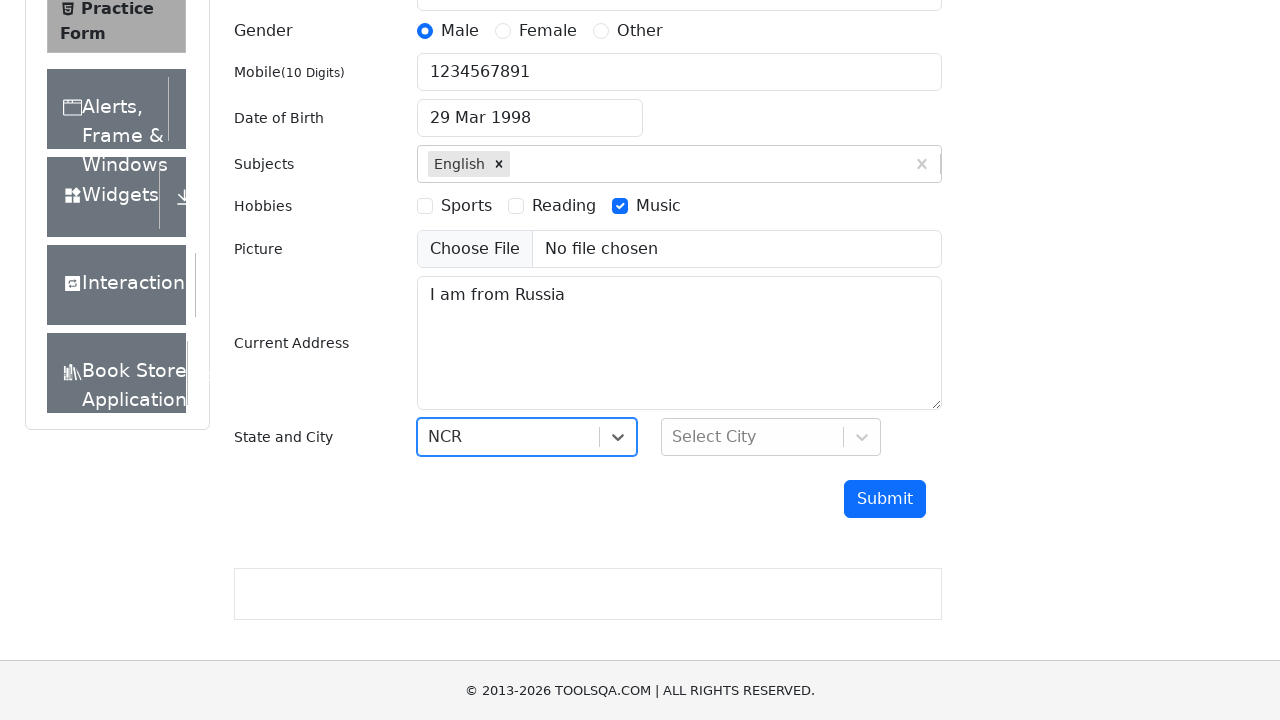

Clicked city dropdown to open it at (771, 437) on #city
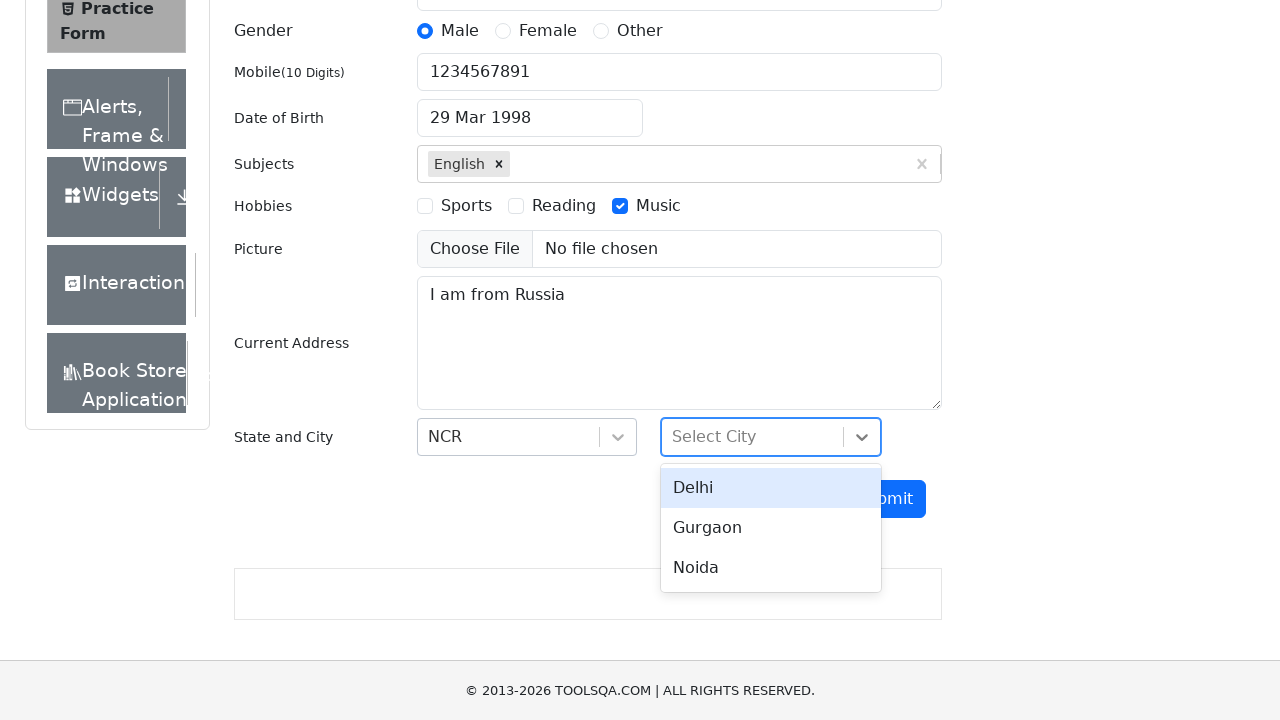

Typed 'Delhi' in city search field on input#react-select-4-input
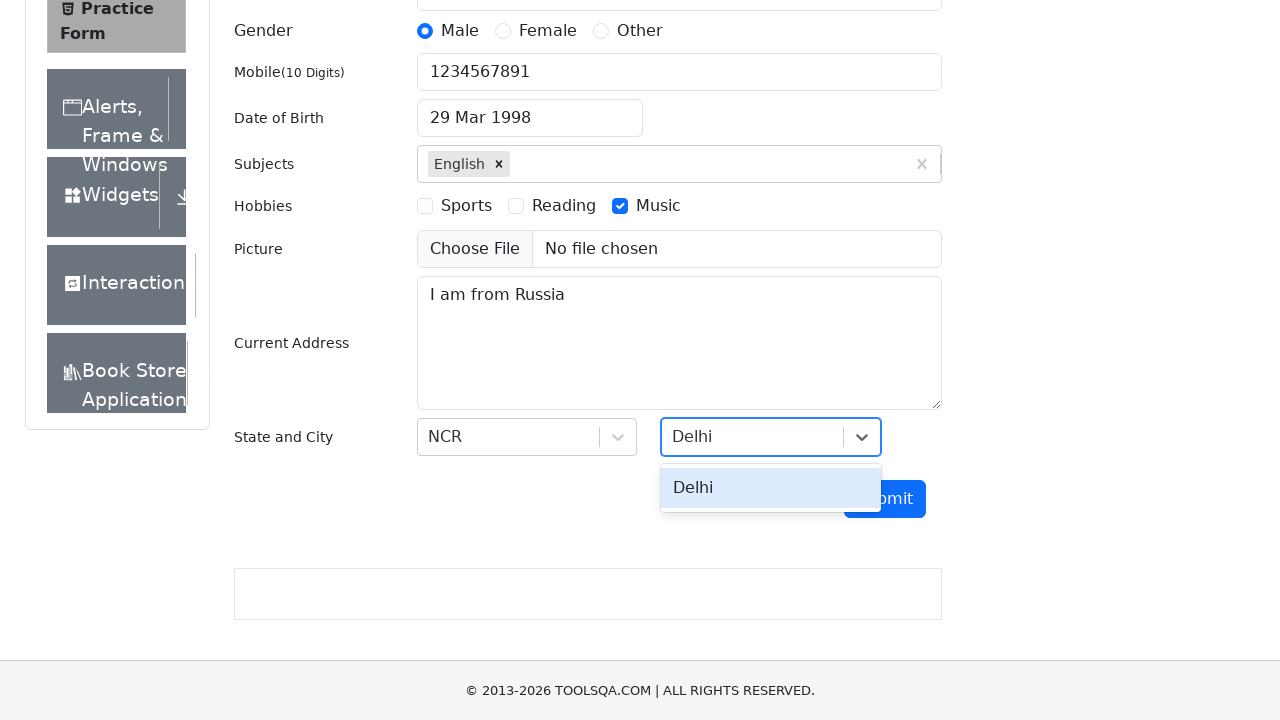

Pressed Enter to select Delhi city
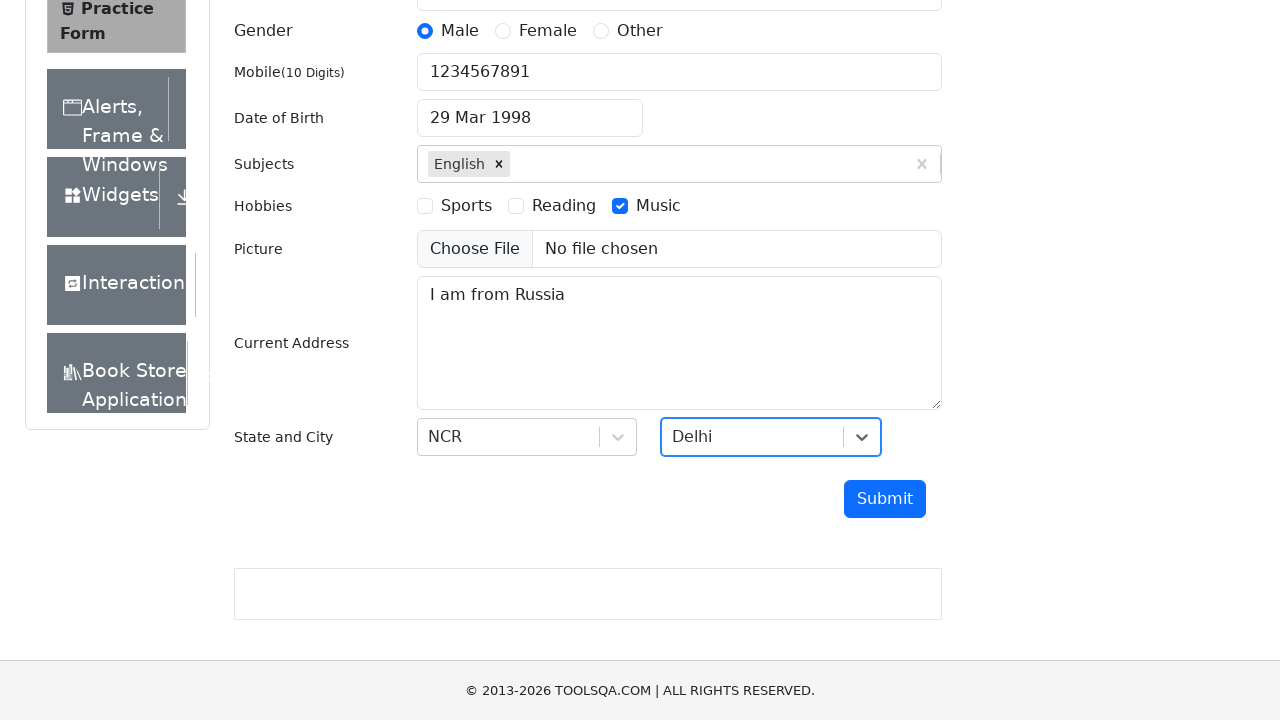

Clicked submit button to submit the form at (885, 499) on button#submit
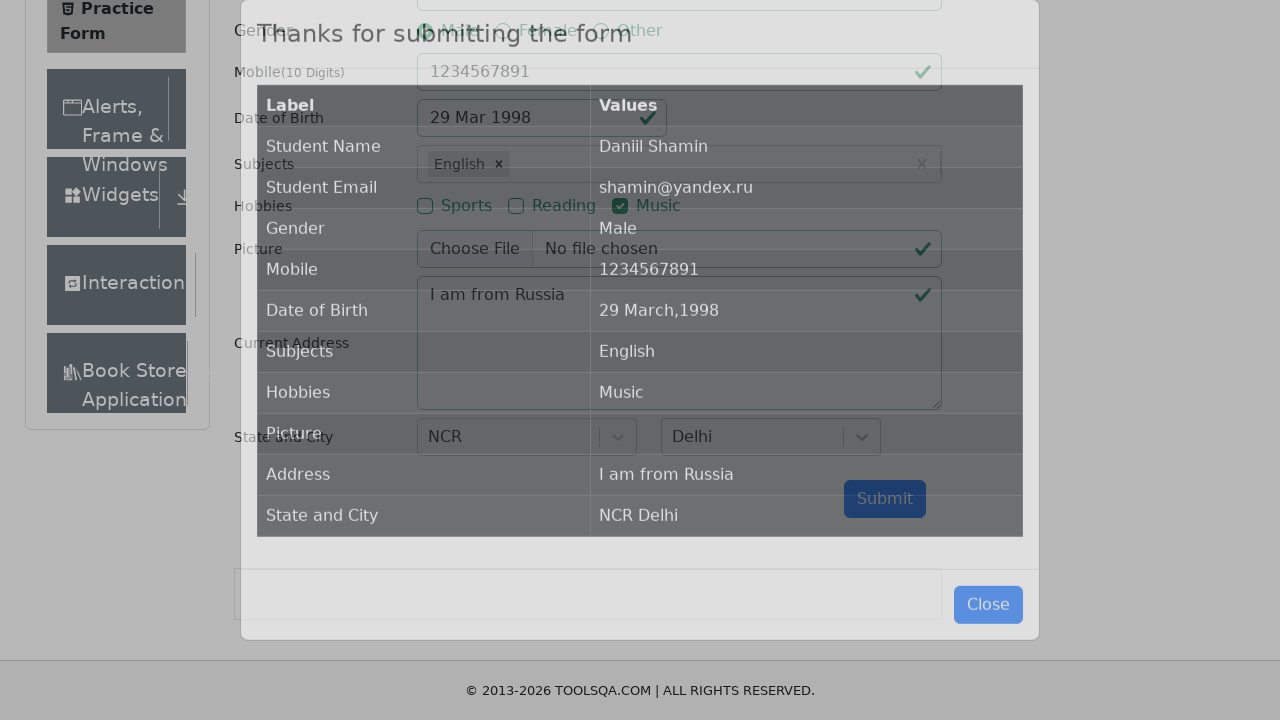

Confirmation modal appeared and is visible
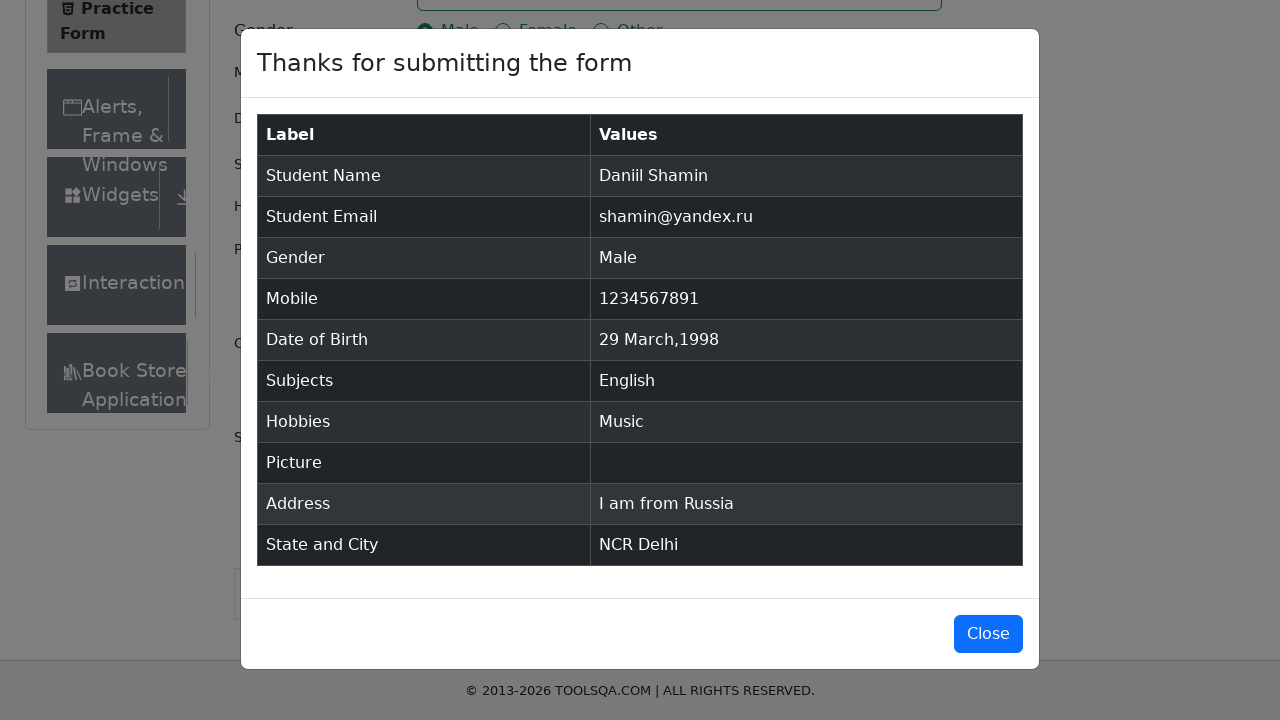

Clicked button to close the confirmation modal at (988, 634) on #closeLargeModal
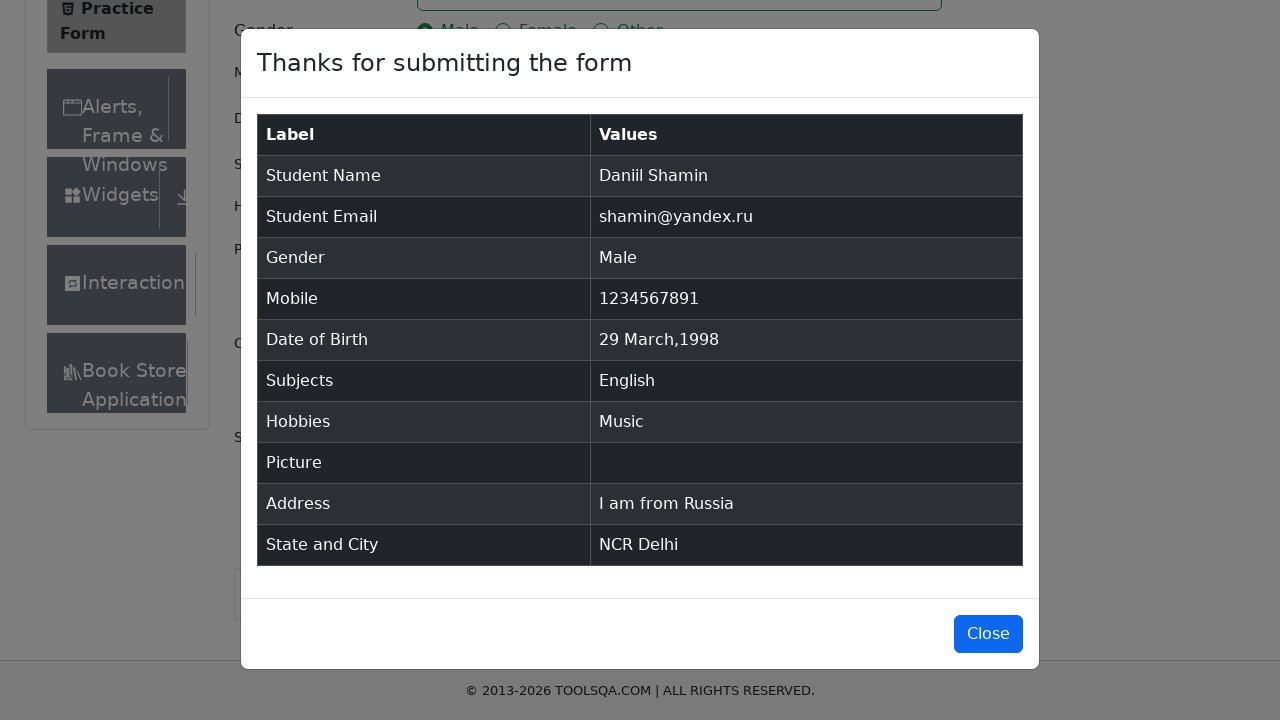

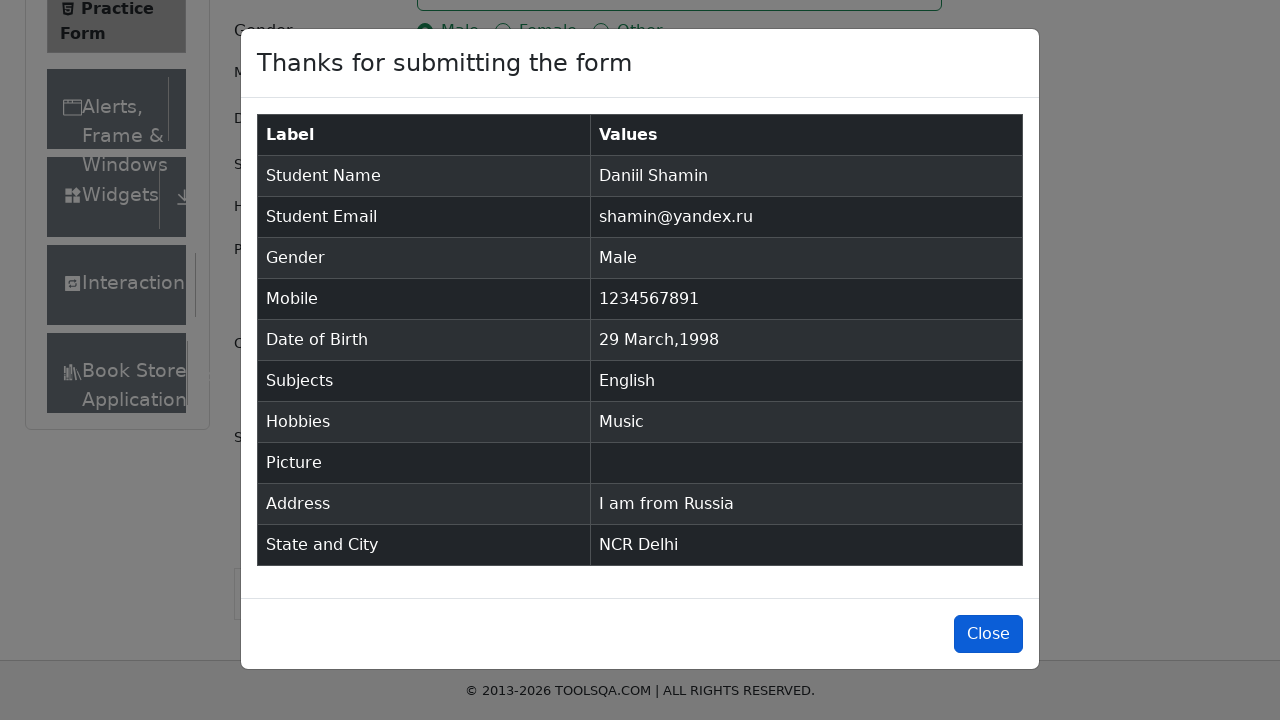